Clicks on the Easter link in the Target homepage navigation

Starting URL: https://www.target.com

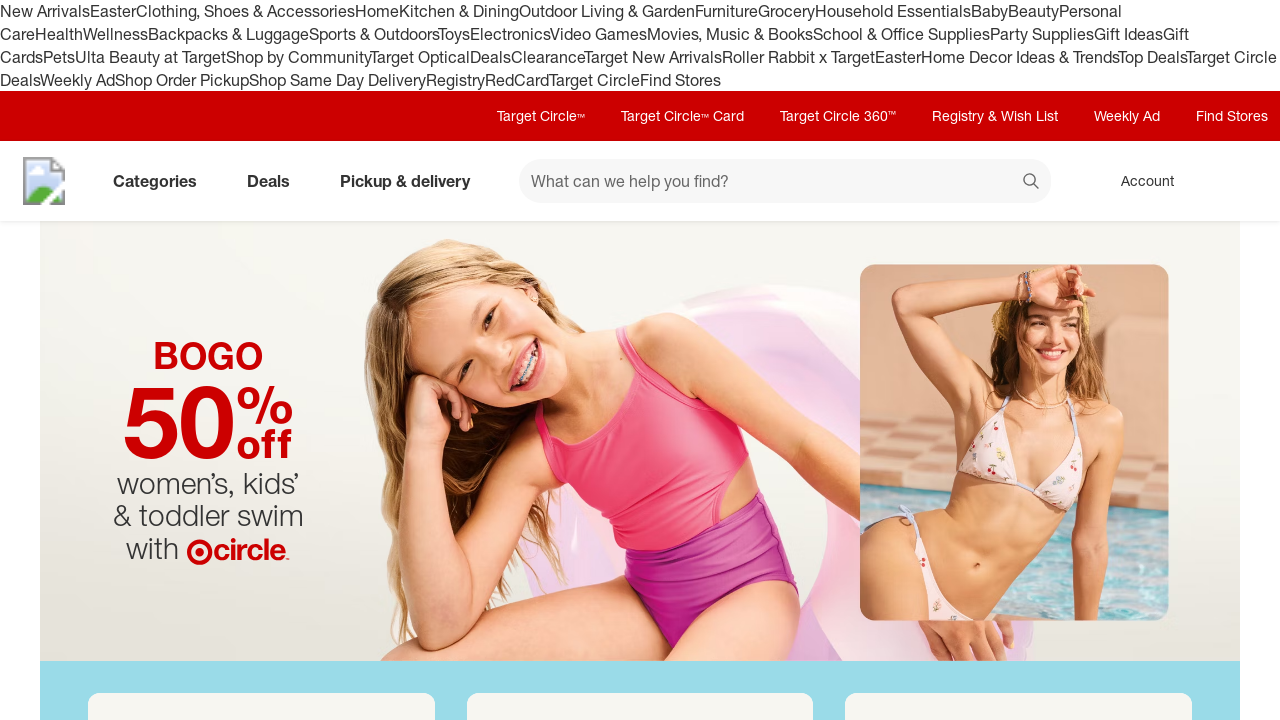

Navigated to Target homepage
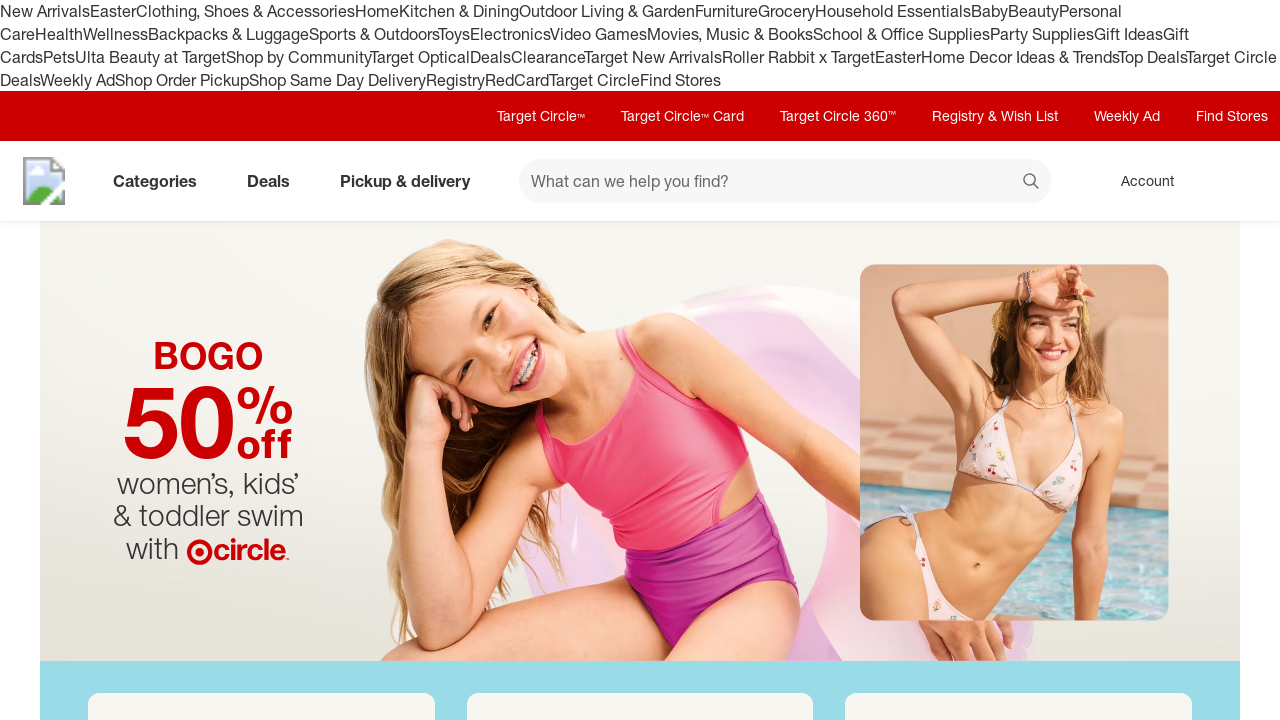

Clicked on the Easter link in the Target homepage navigation at (113, 11) on a:text('Easter')
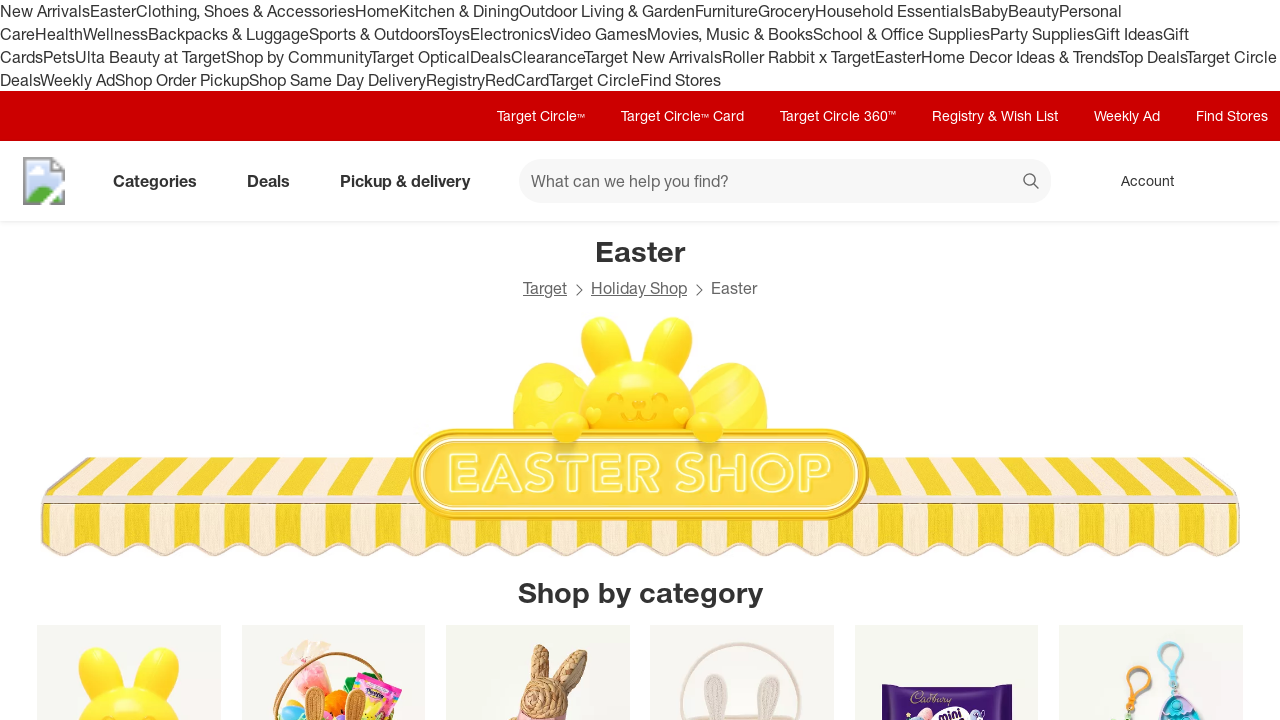

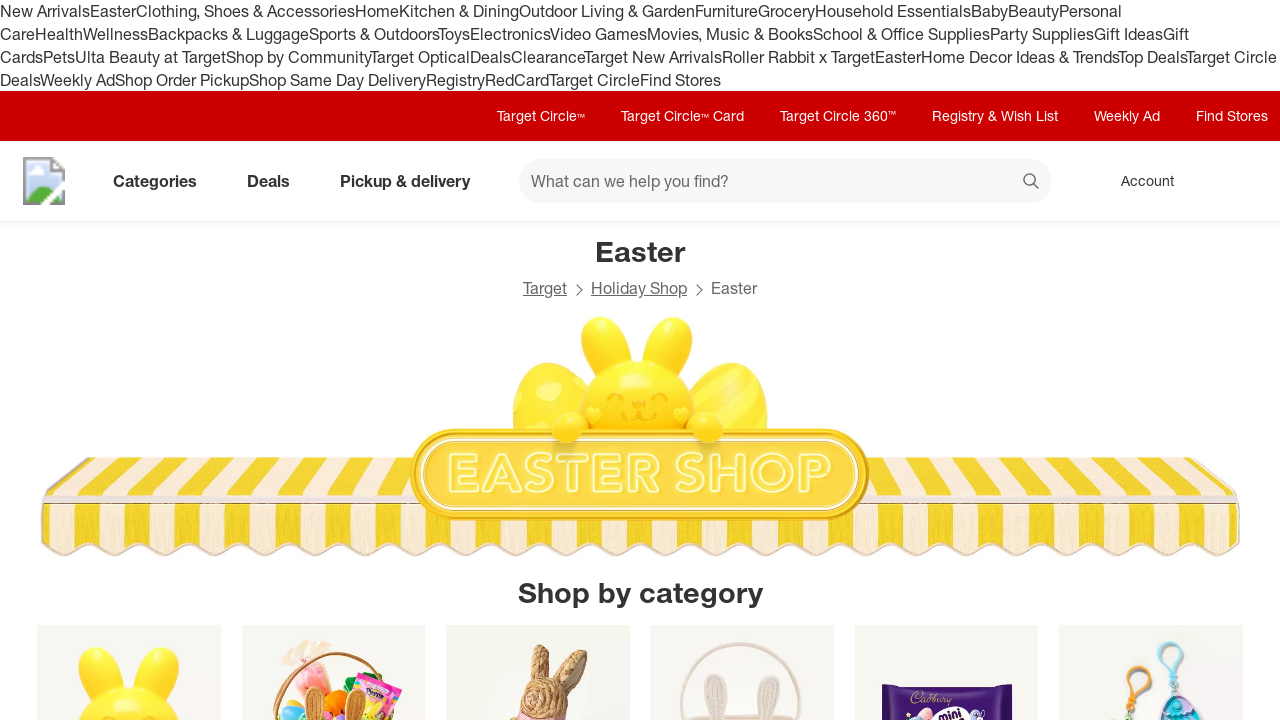